Tests JavaScript prompt functionality by switching to an iframe, clicking a "Try it" button, entering text into the prompt alert, accepting it, and verifying the result text is displayed

Starting URL: https://www.w3schools.com/js/tryit.asp?filename=tryjs_prompt

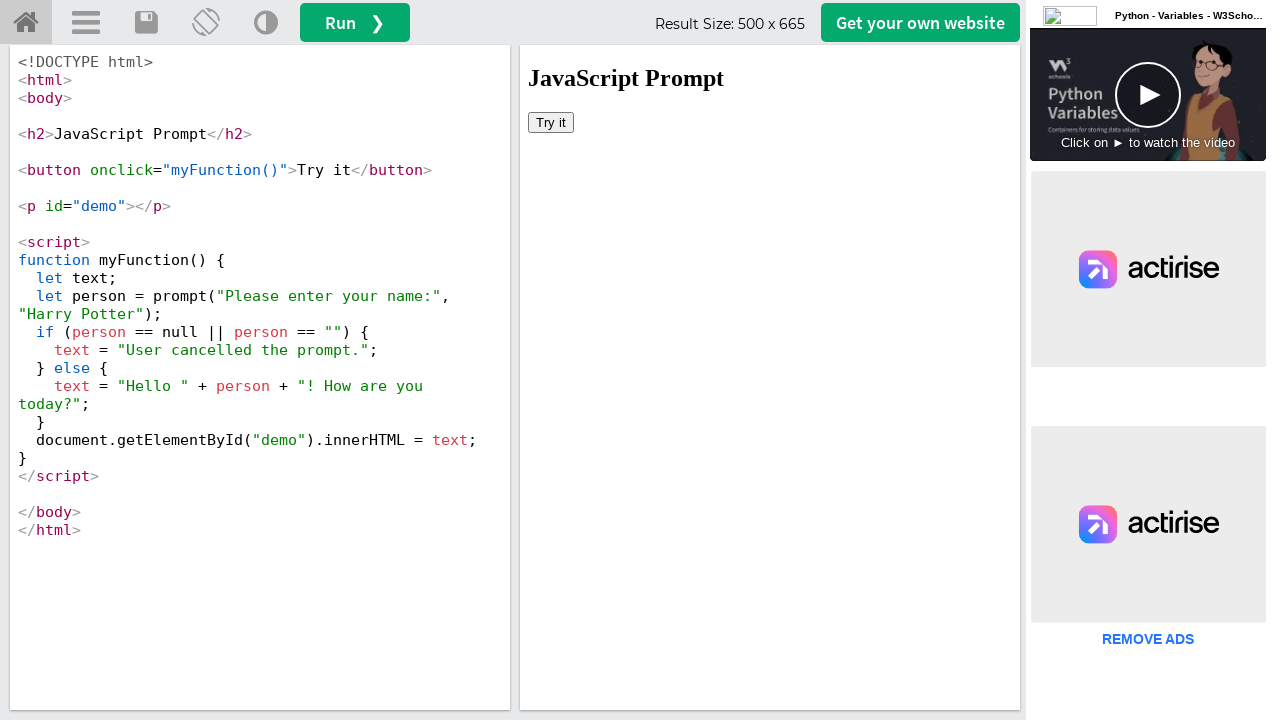

Located iframe #iframeResult containing the example
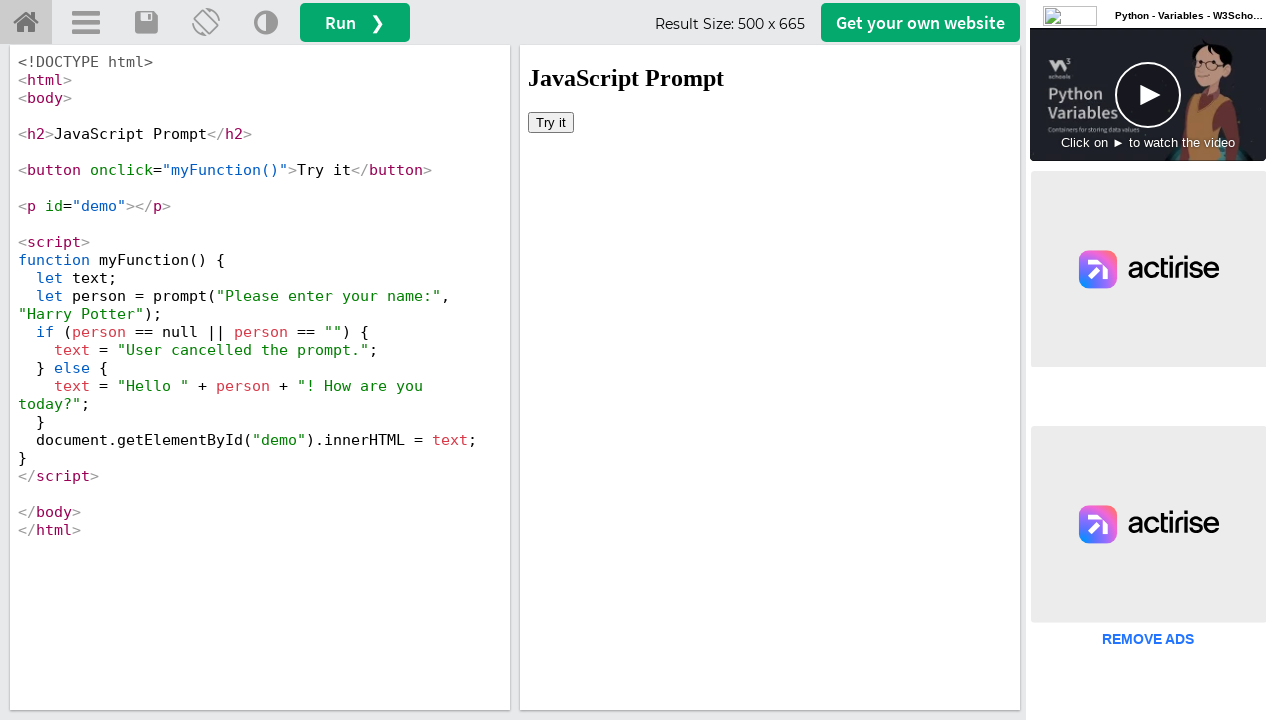

Registered dialog handler to accept prompt with text 'Rajesh Kumar'
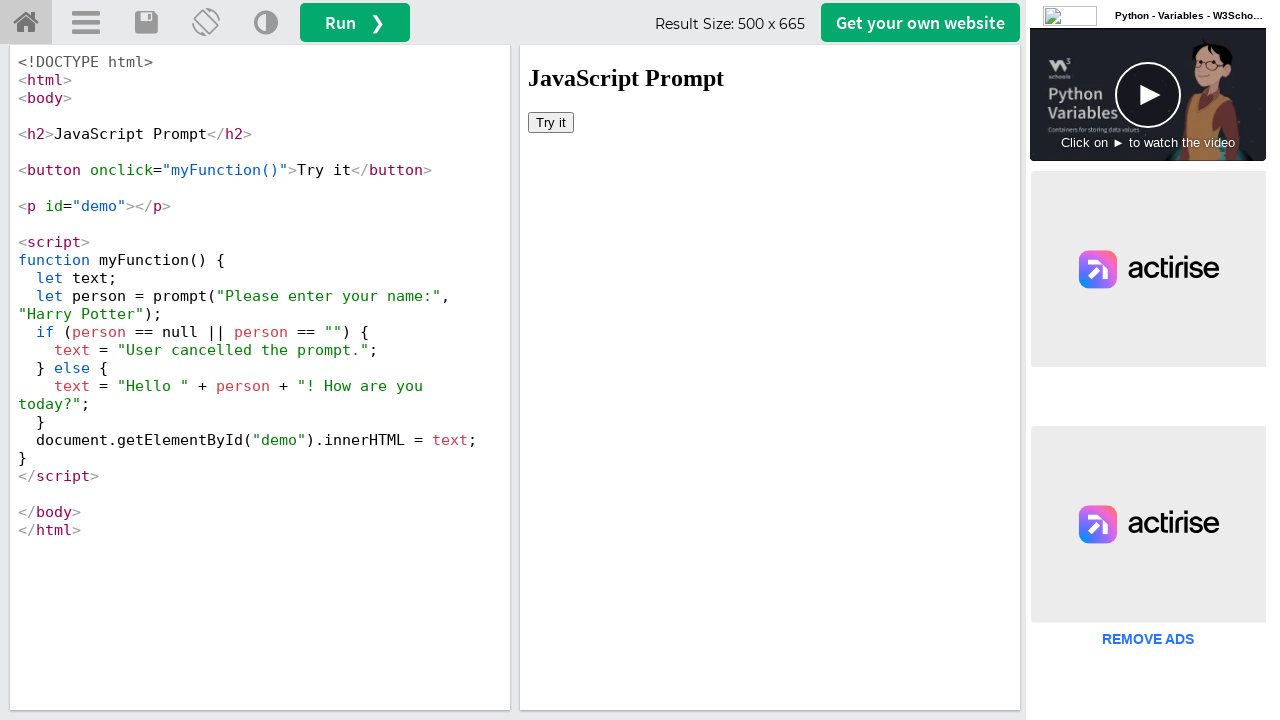

Clicked 'Try it' button to trigger JavaScript prompt at (551, 122) on #iframeResult >> internal:control=enter-frame >> xpath=//button[text()='Try it']
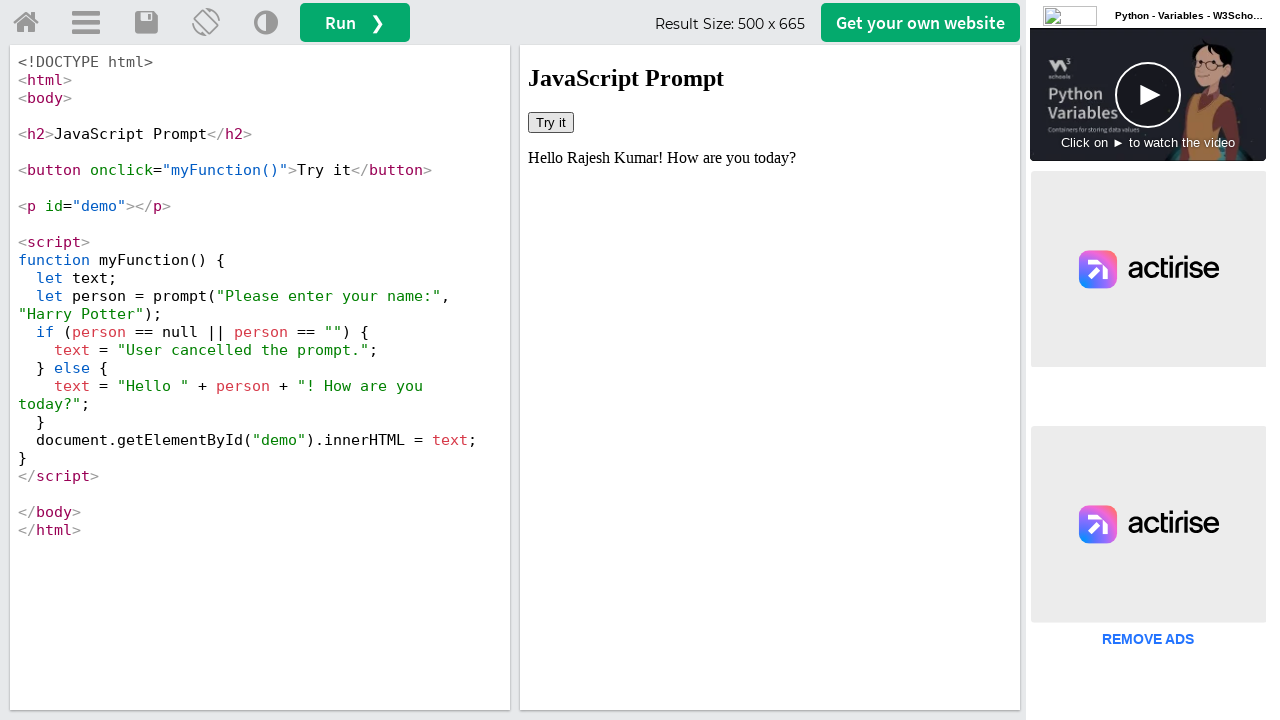

Result text in #demo element is now displayed
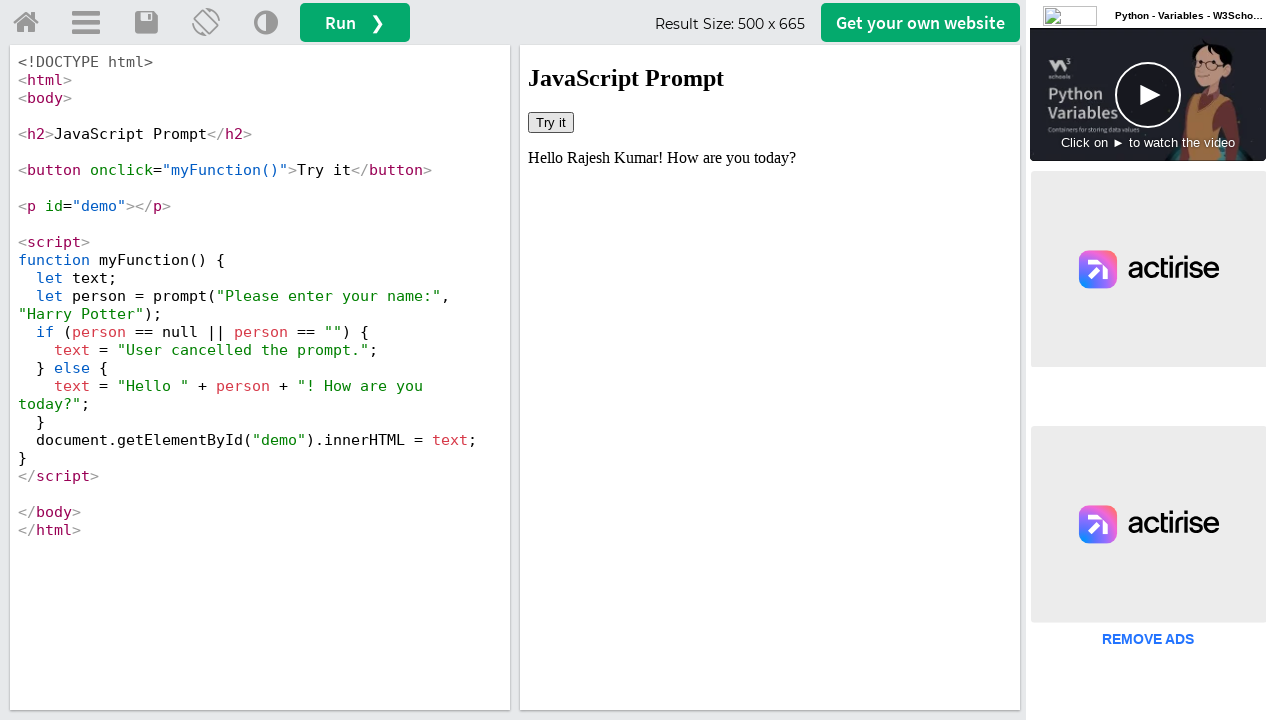

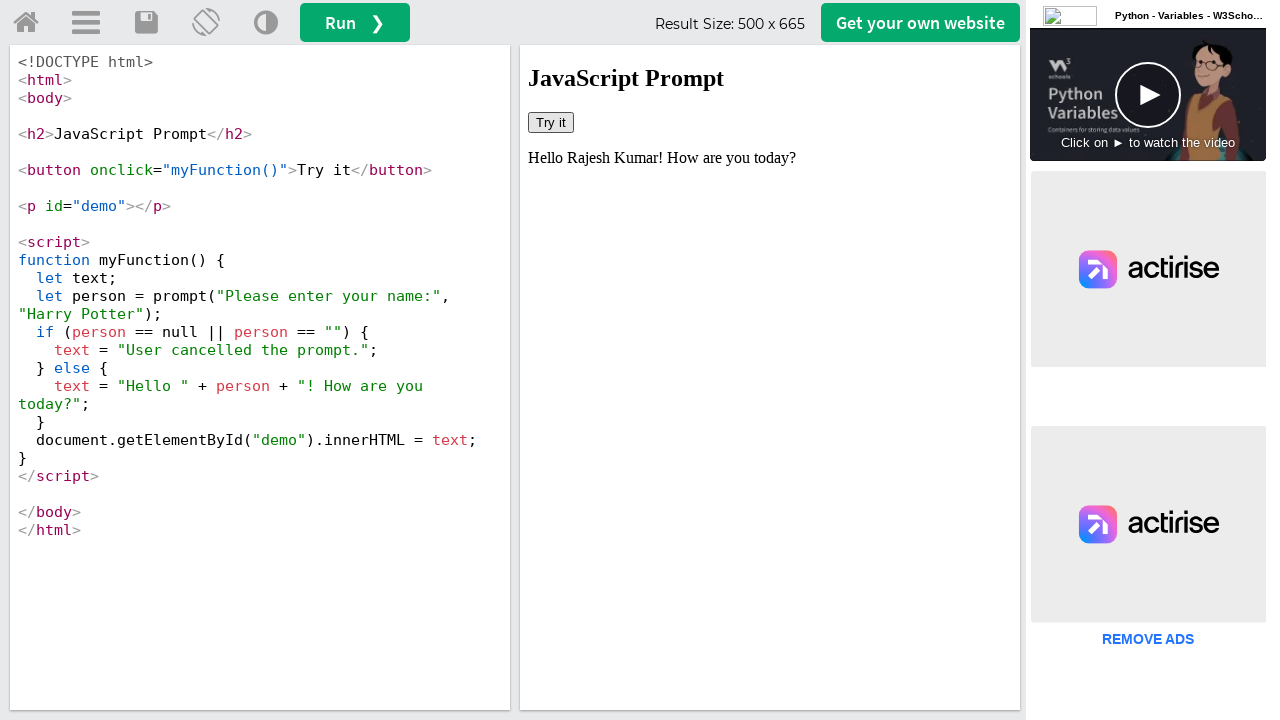